Navigates to a demo page with custom scrollbar examples and scrolls to a textarea element

Starting URL: https://manos.malihu.gr/repository/custom-scrollbar/demo/examples/complete_examples.html

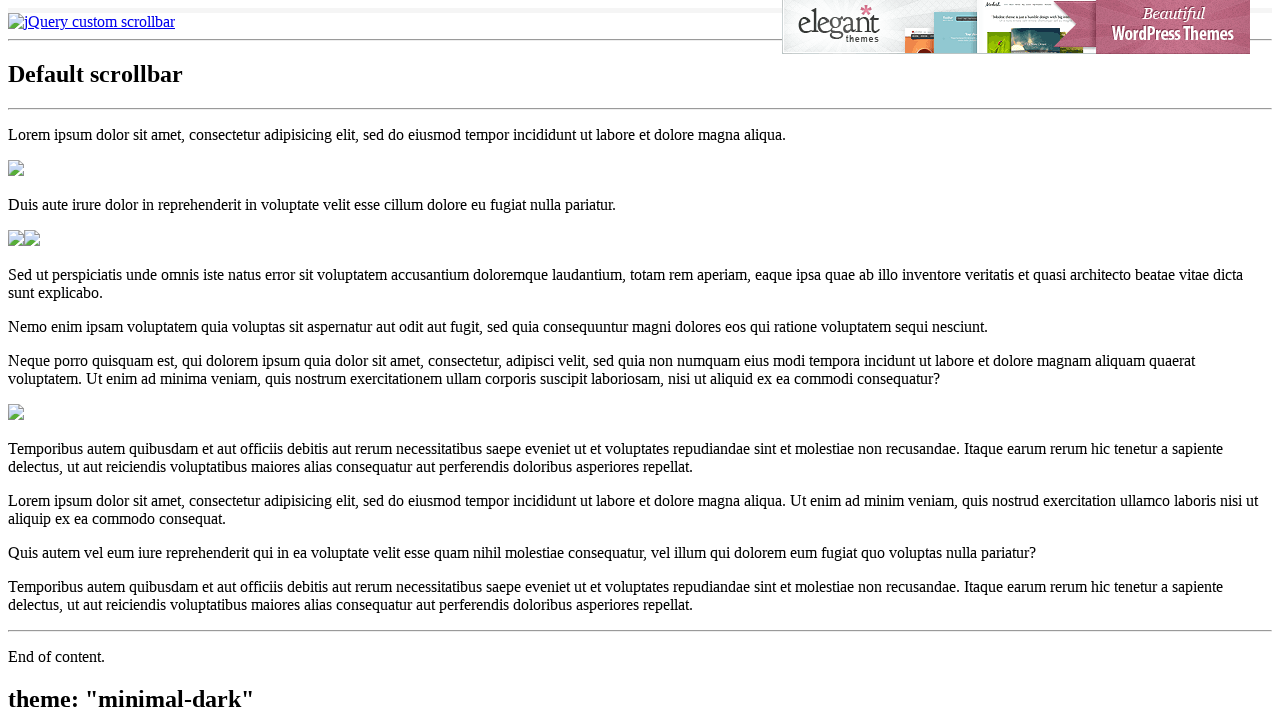

Navigated to custom scrollbar demo page
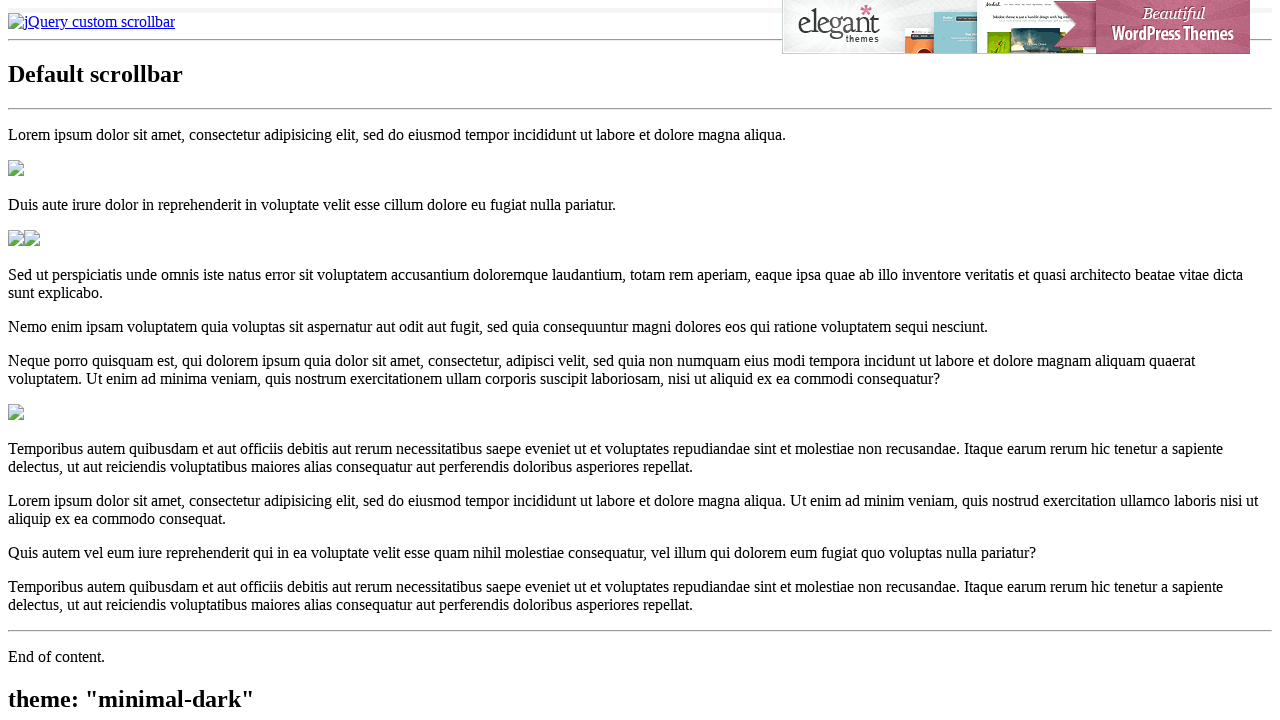

Located textarea element
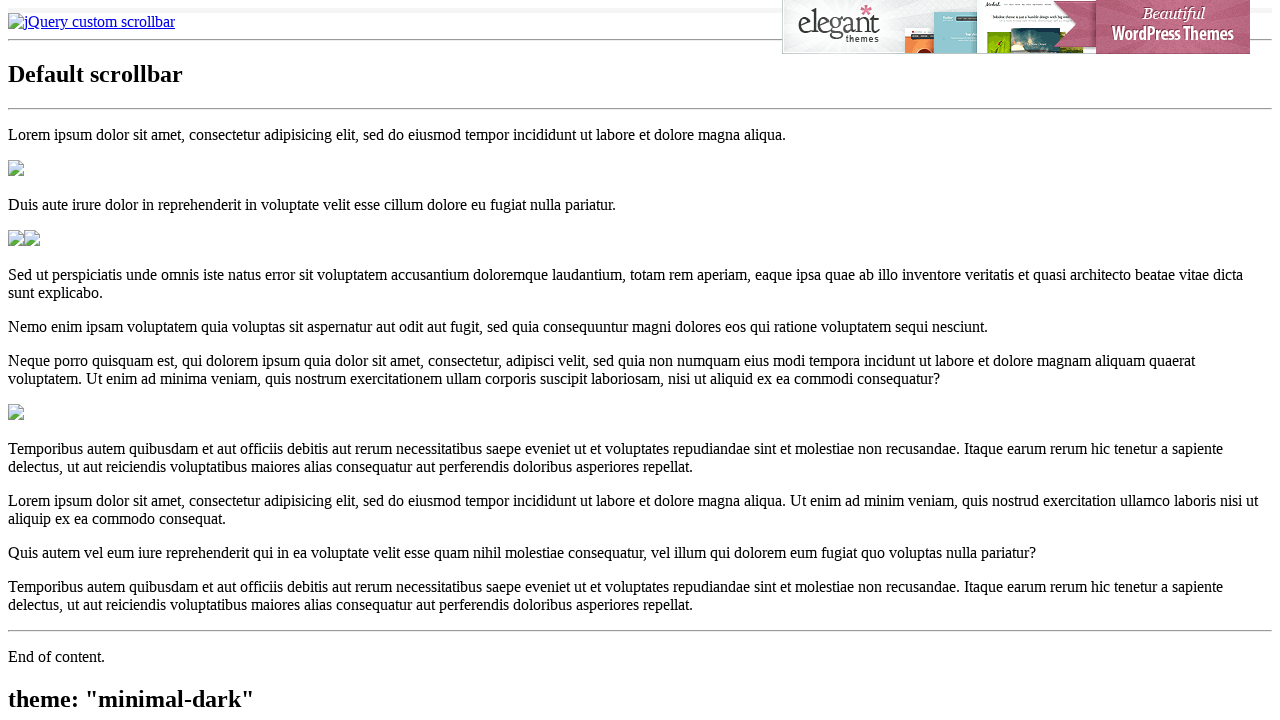

Scrolled to textarea element
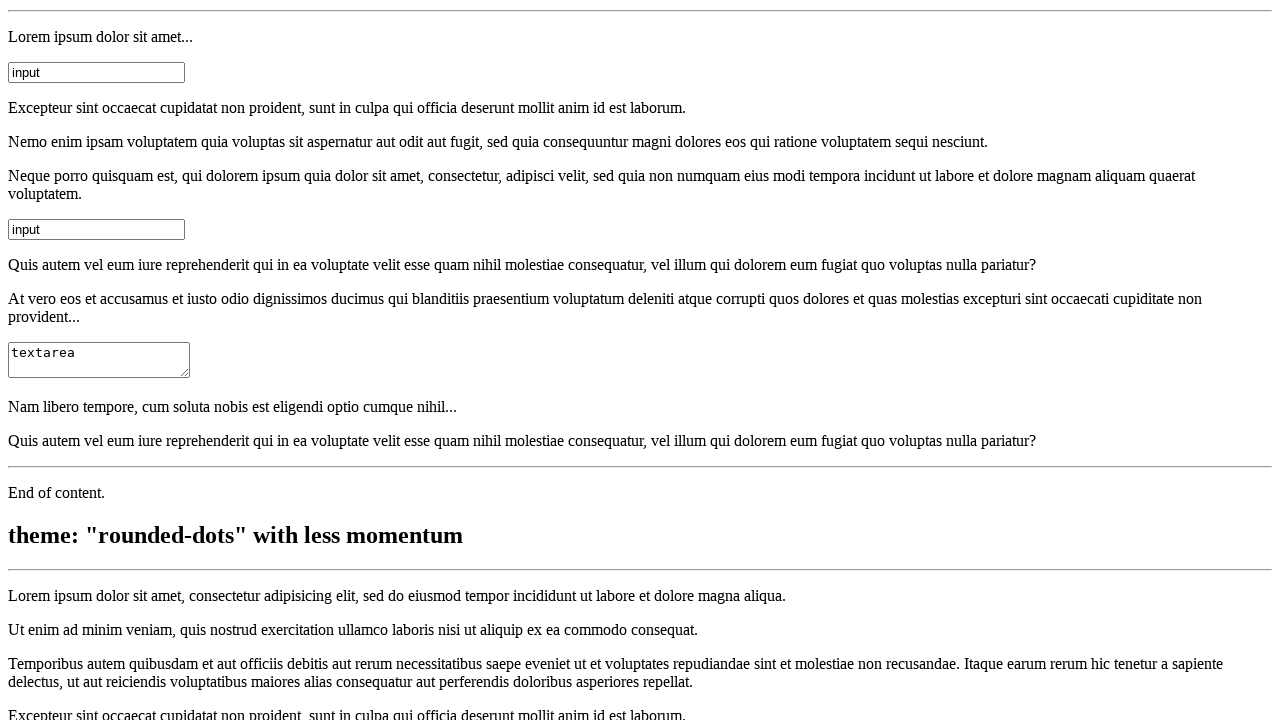

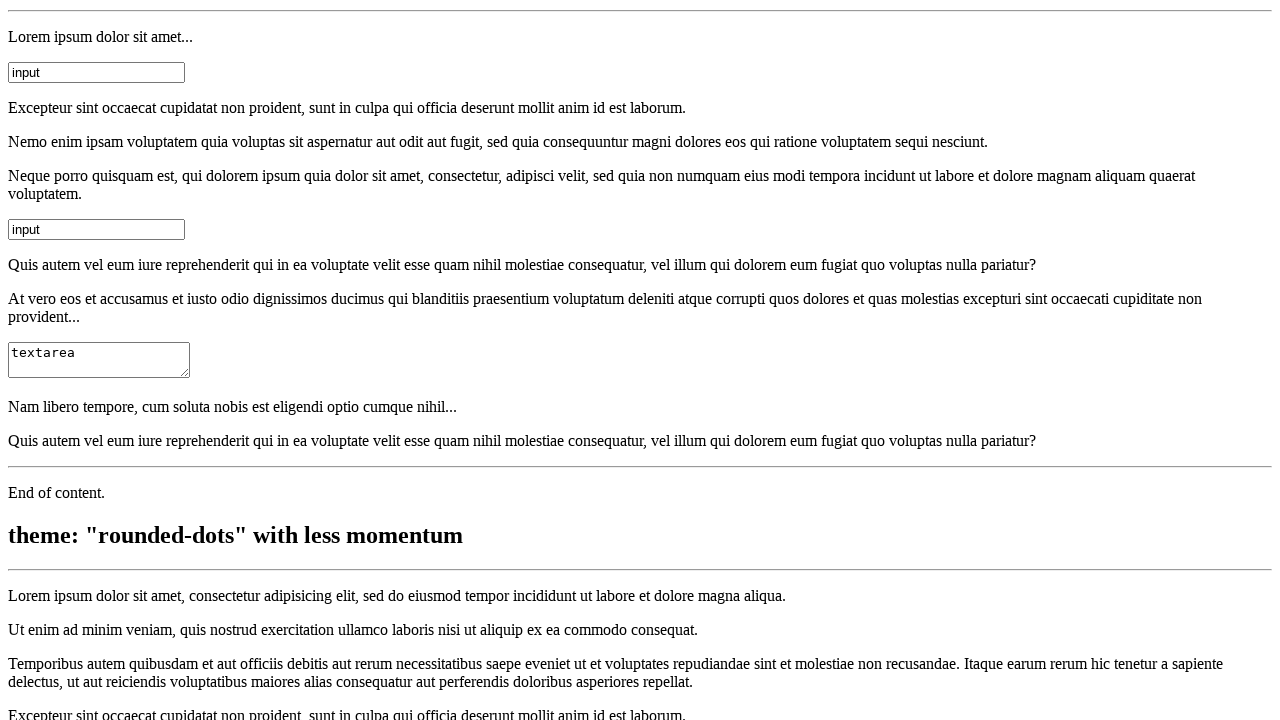